Verifies that the Services section is visible and properly rendered on the page.

Starting URL: https://hyperjump.tech/en

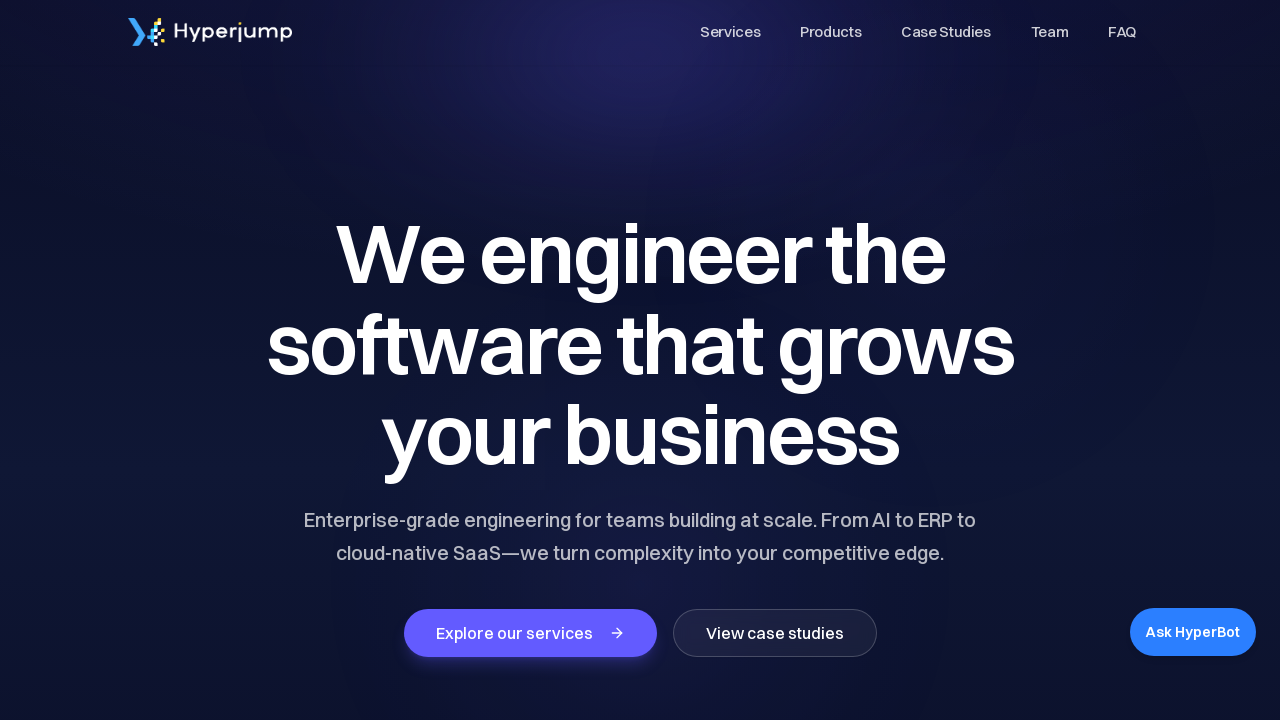

Located Services section element
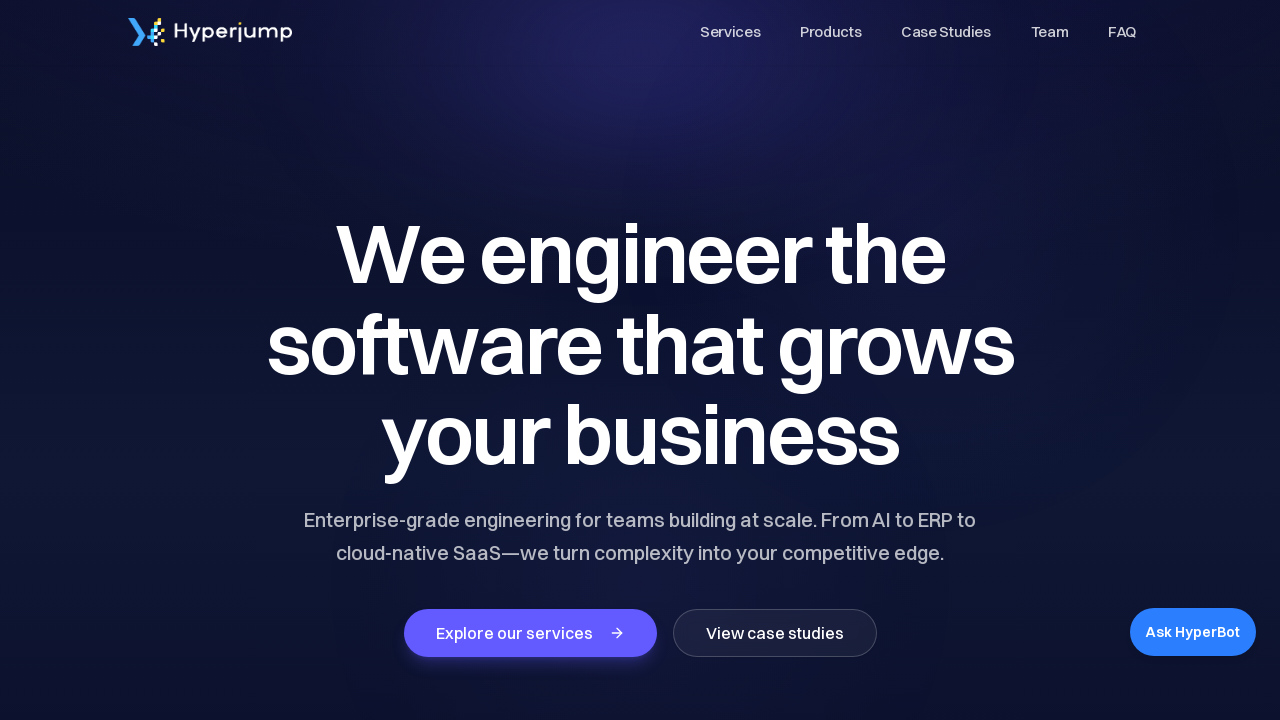

Services section is visible and rendered
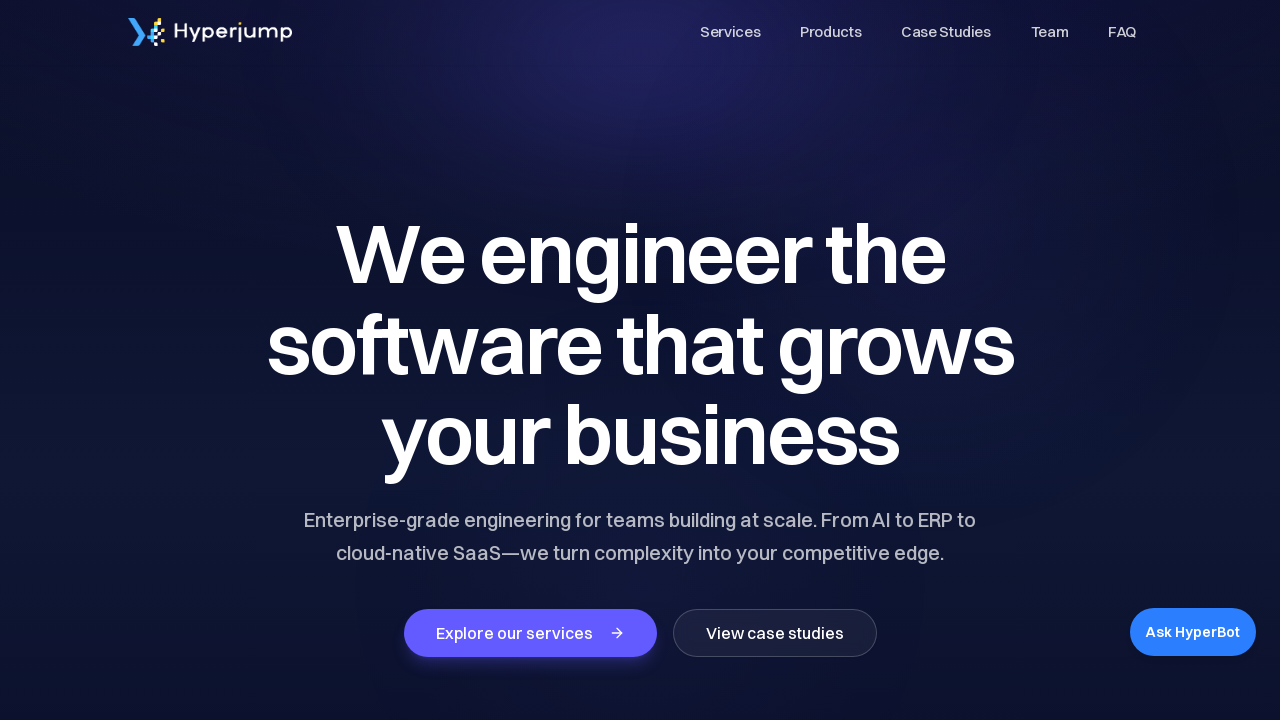

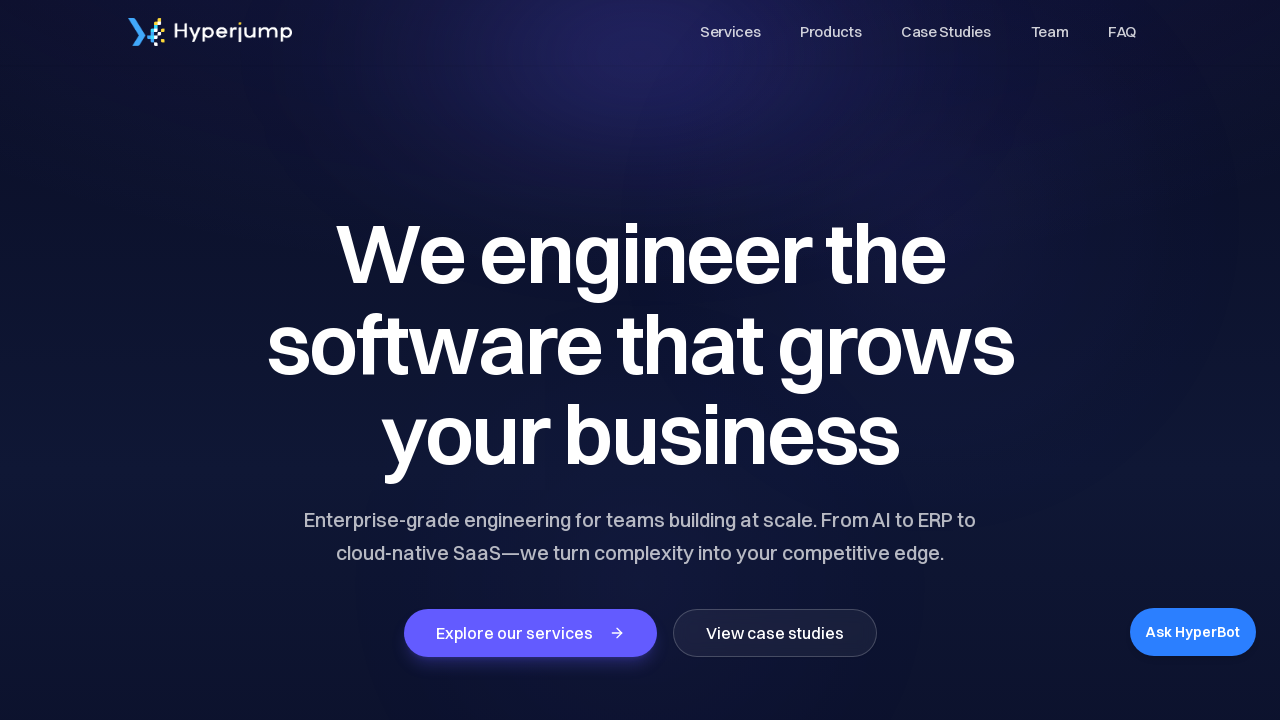